Navigates to the automation practice form page

Starting URL: https://demoqa.com/automation-practice-form

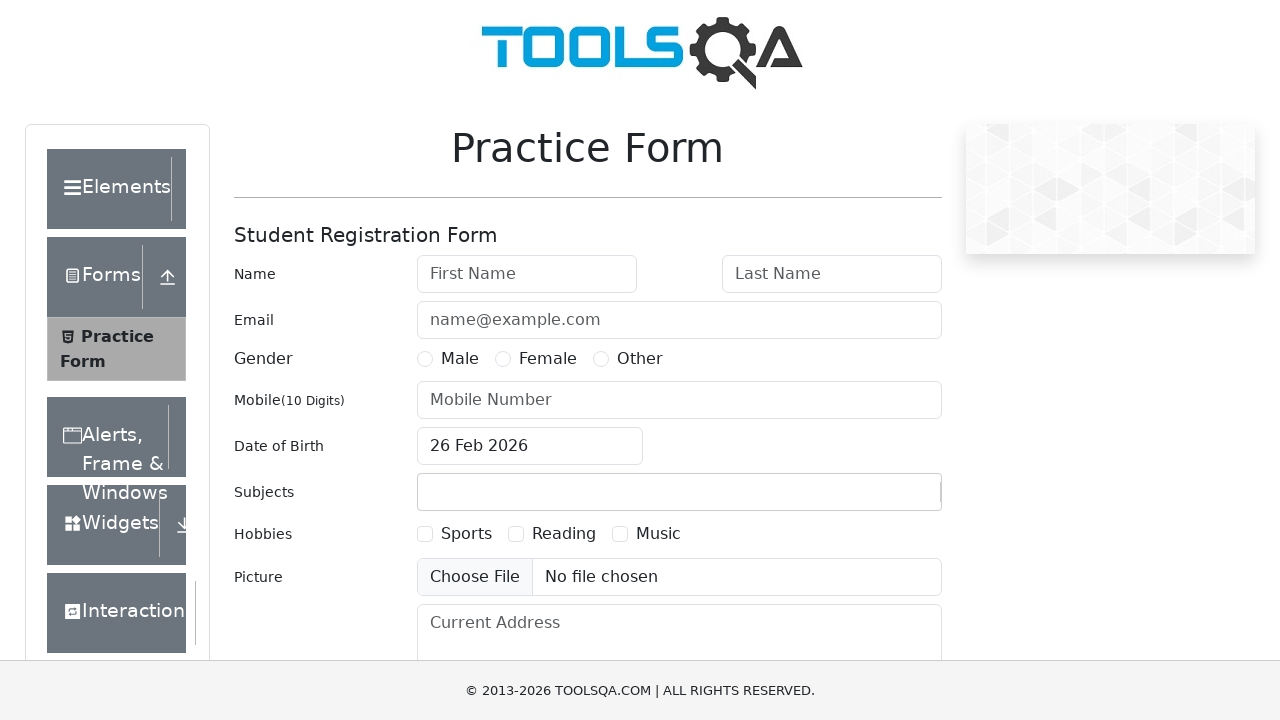

Navigated to automation practice form page at https://demoqa.com/automation-practice-form
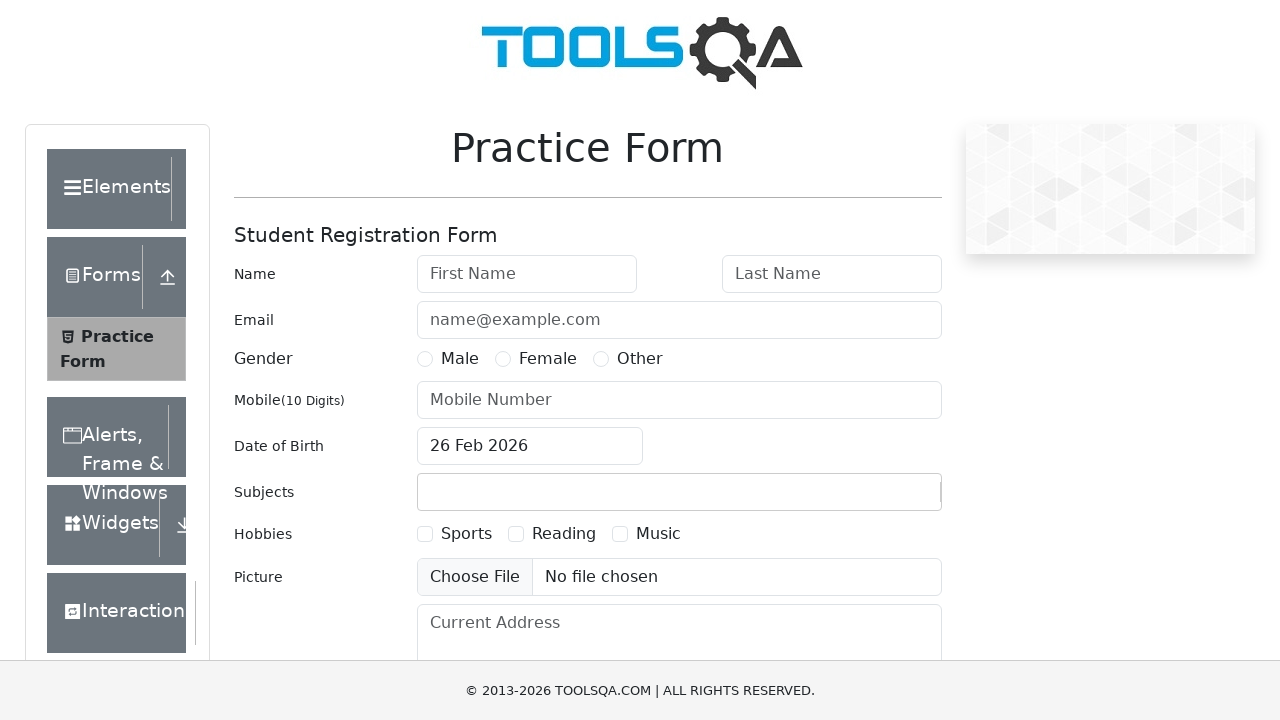

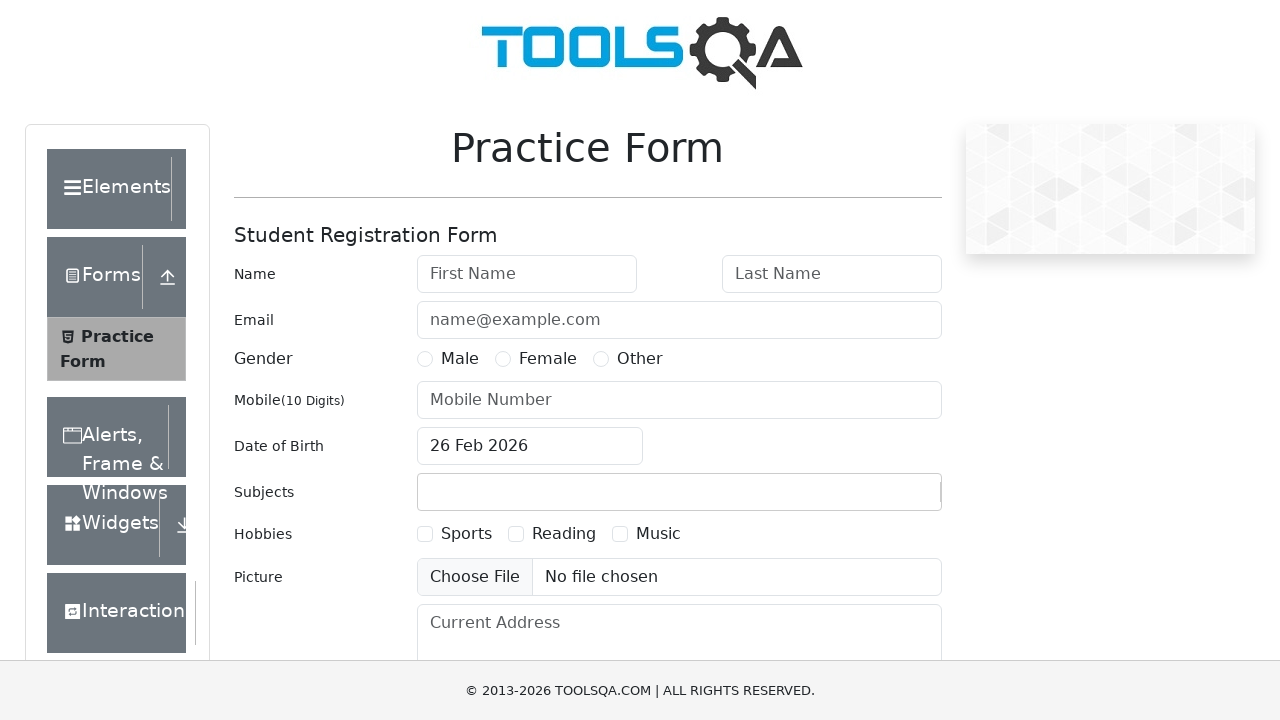